Tests the forgot password link by clicking it, verifying the reset password page loads, submitting an empty username, and verifying the required field error message appears.

Starting URL: https://opensource-demo.orangehrmlive.com/web/index.php/auth/login

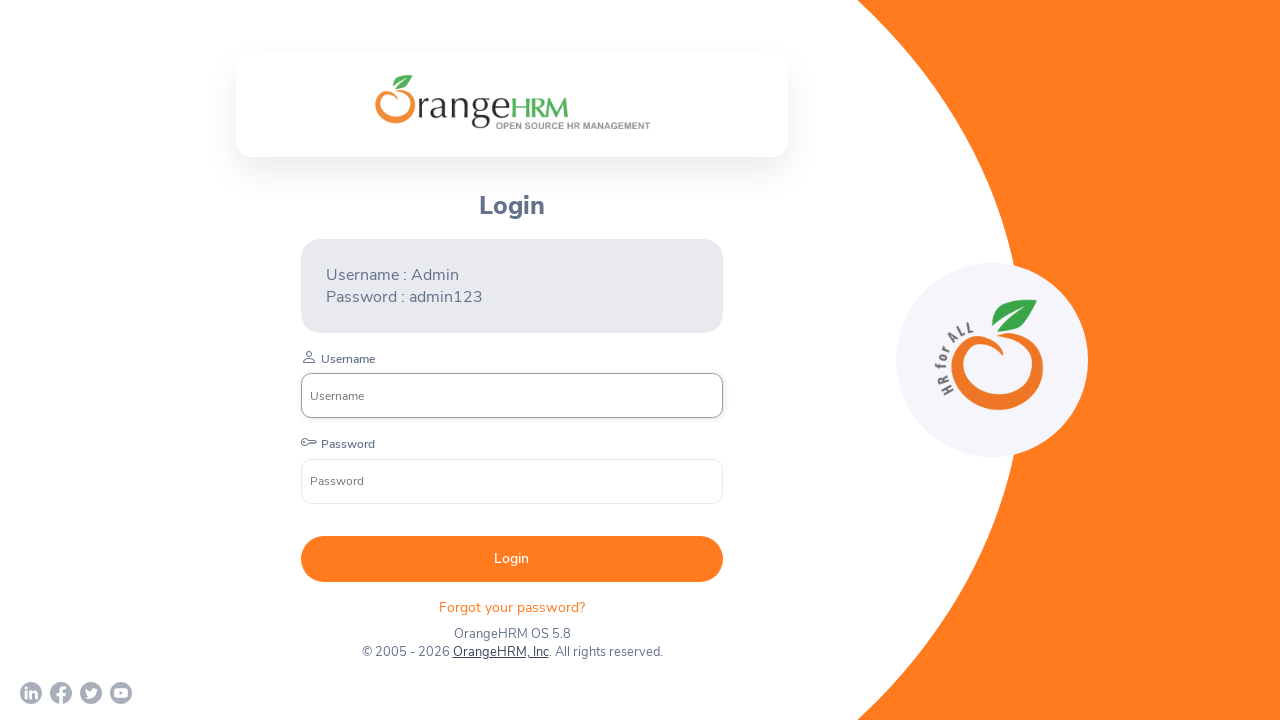

Waited for Forgot Password link to be visible
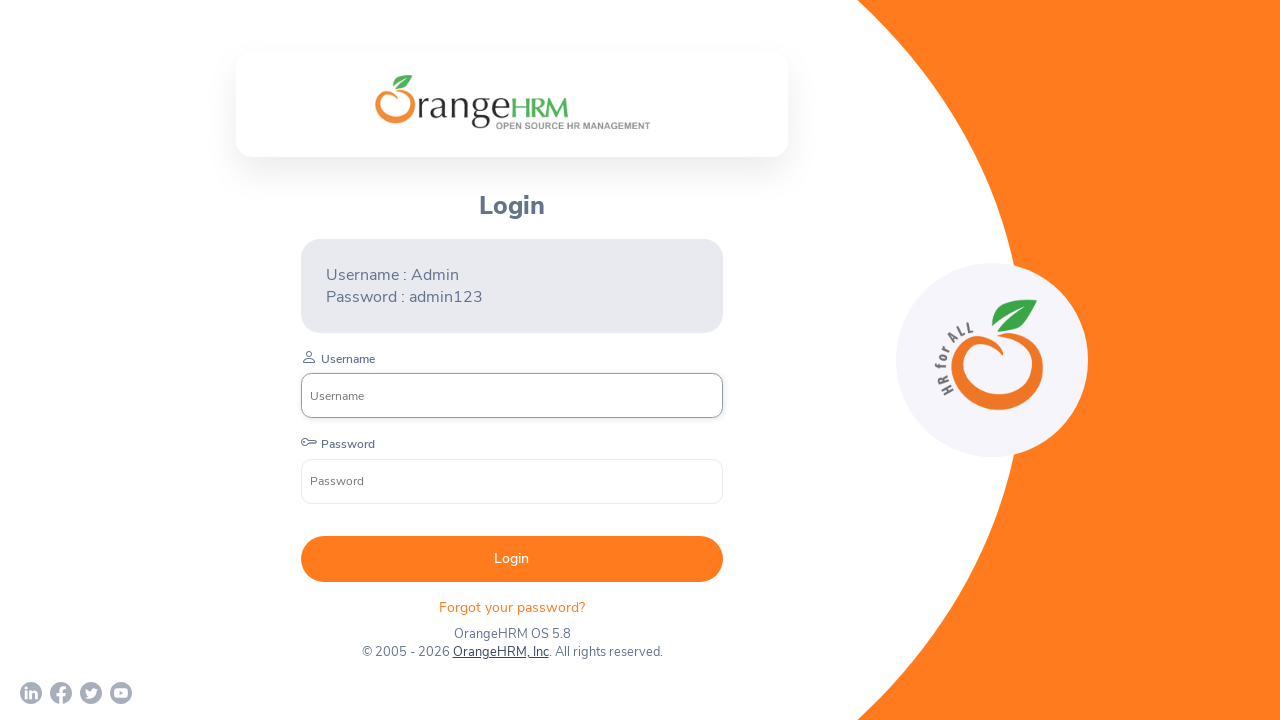

Clicked Forgot Password link at (512, 607) on p.orangehrm-login-forgot-header
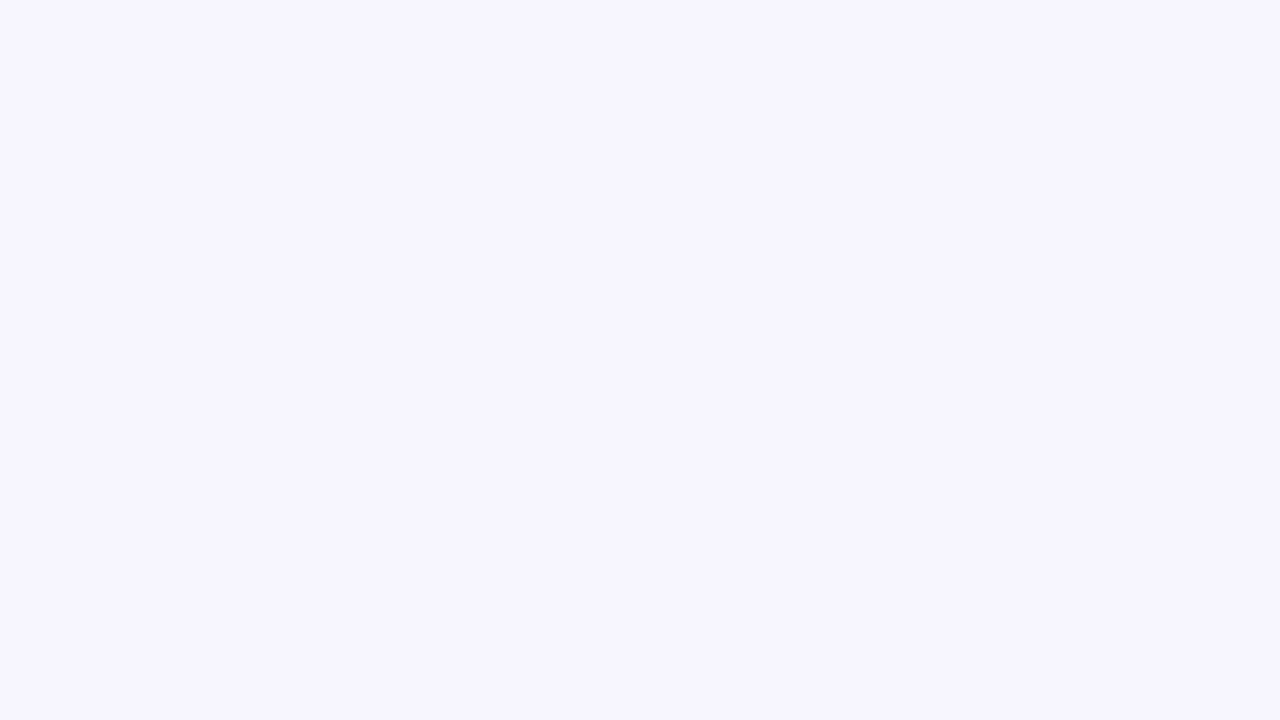

Waited for Reset Password page to load
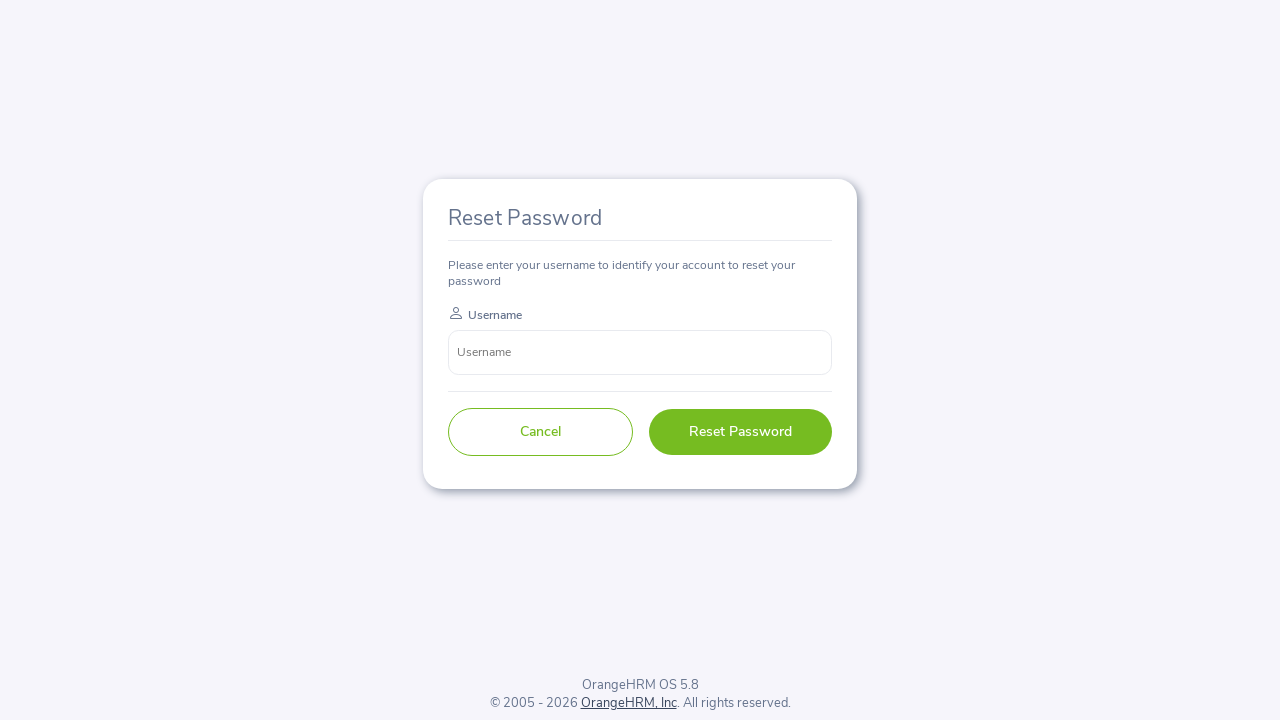

Located Reset Password title element
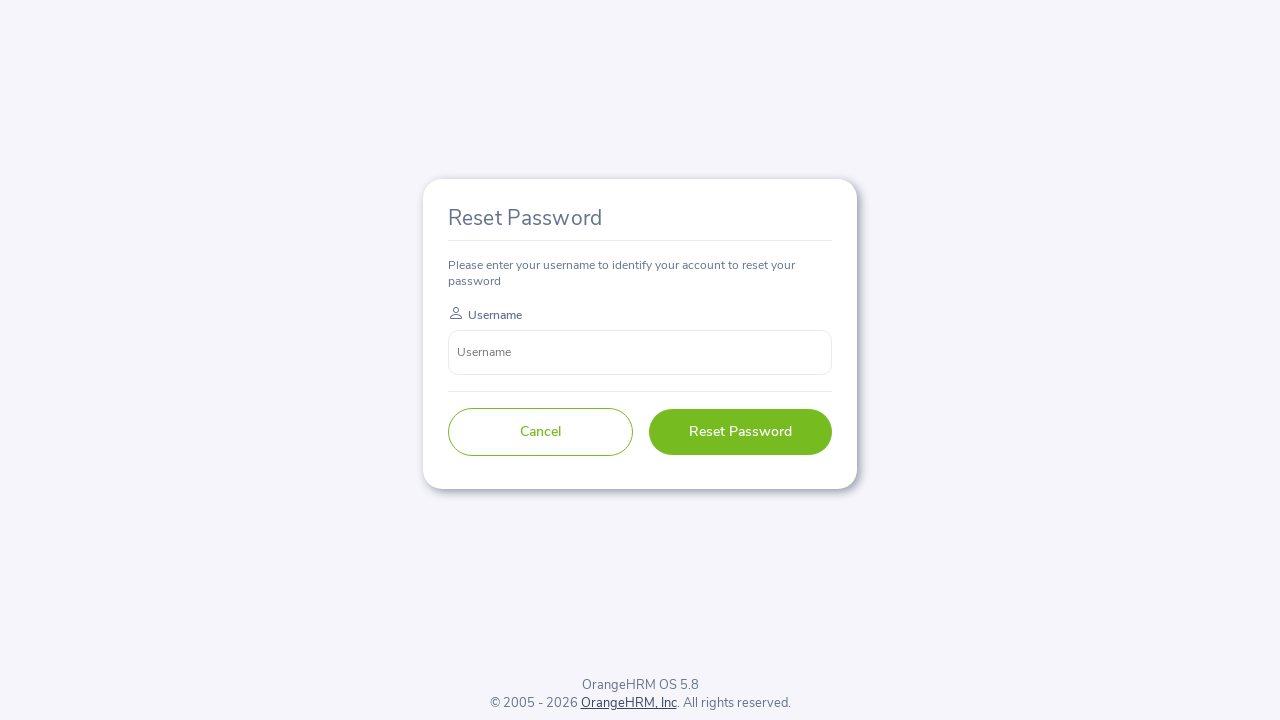

Verified 'Reset Password' text is displayed
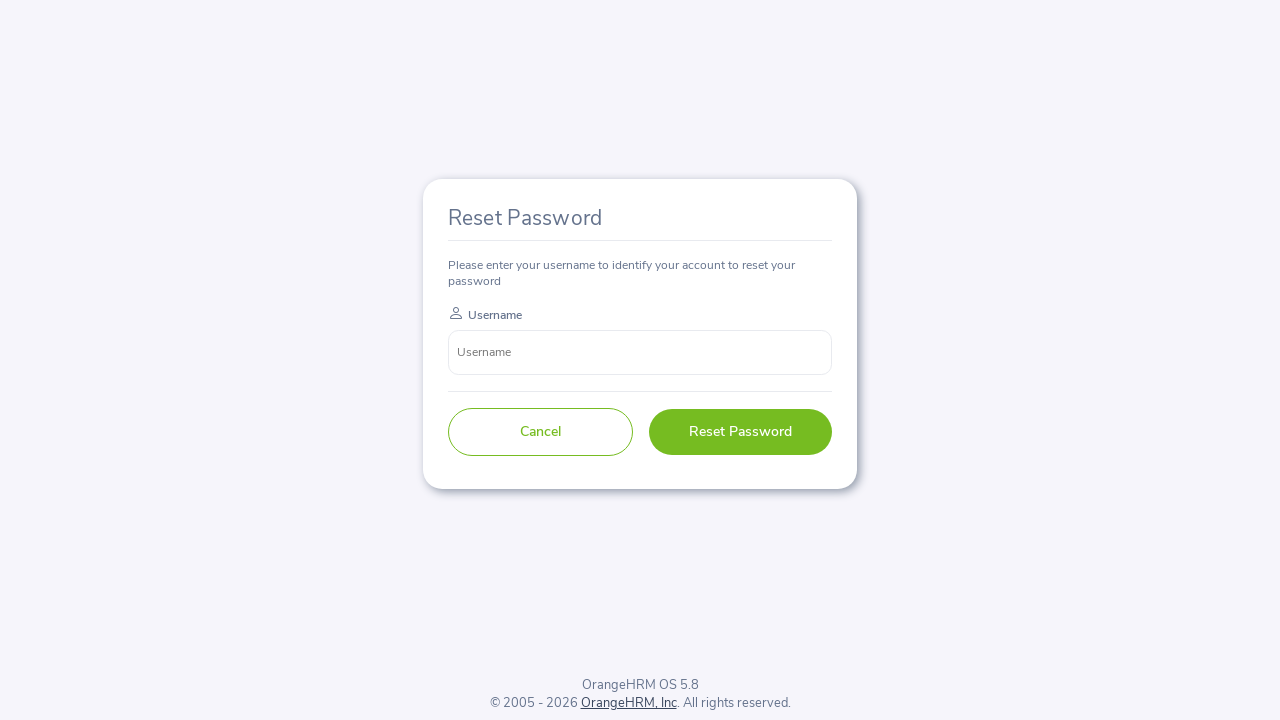

Left username field empty on input[name='username']
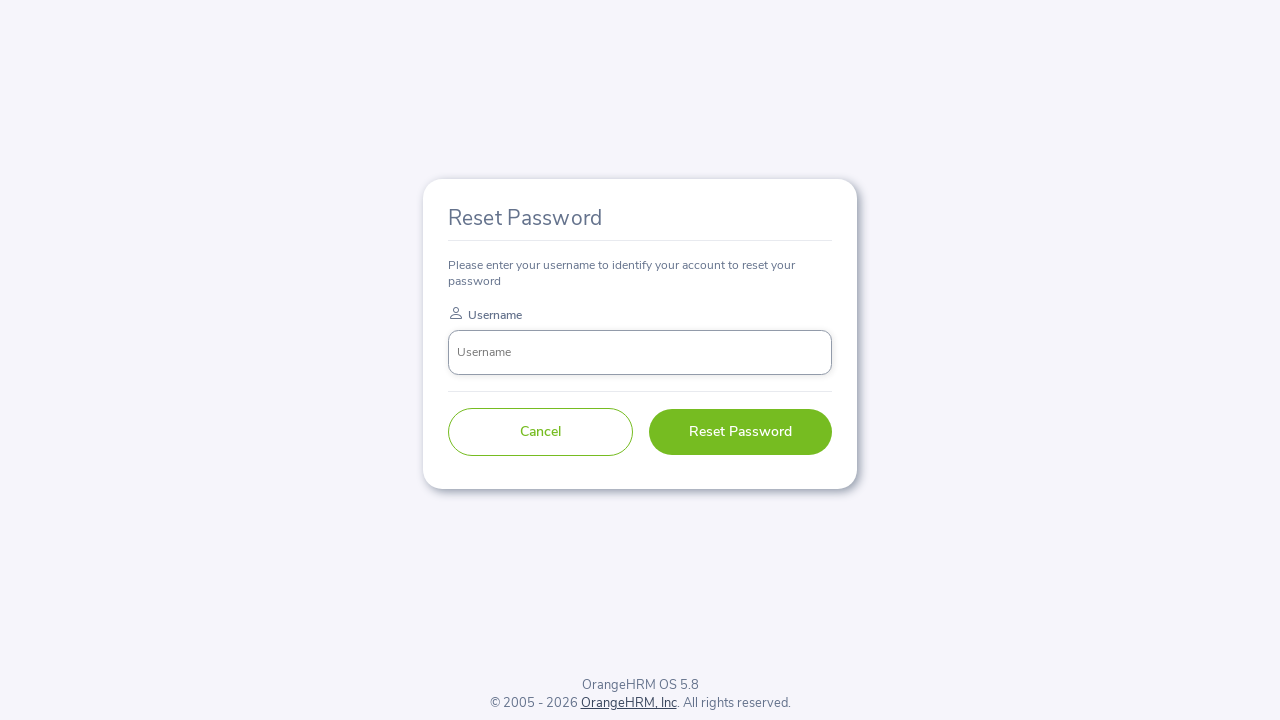

Clicked Reset button with empty username at (740, 432) on button[type='submit']
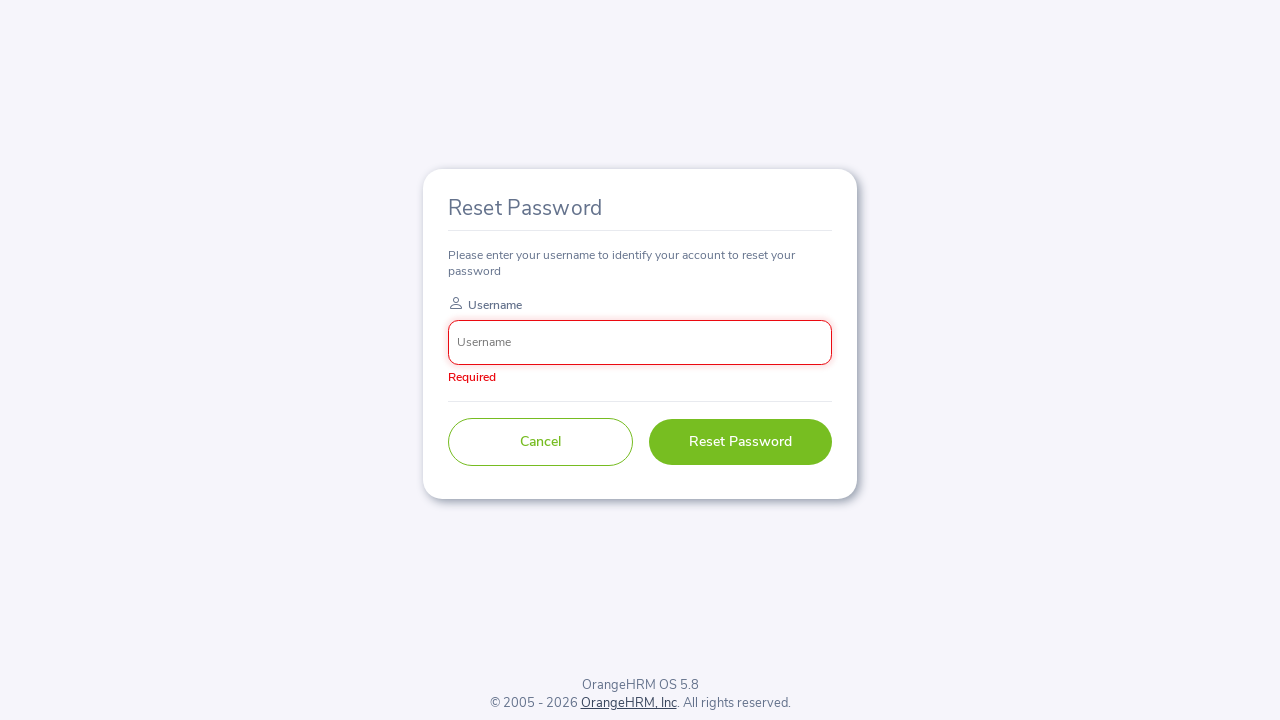

Waited for error message to appear
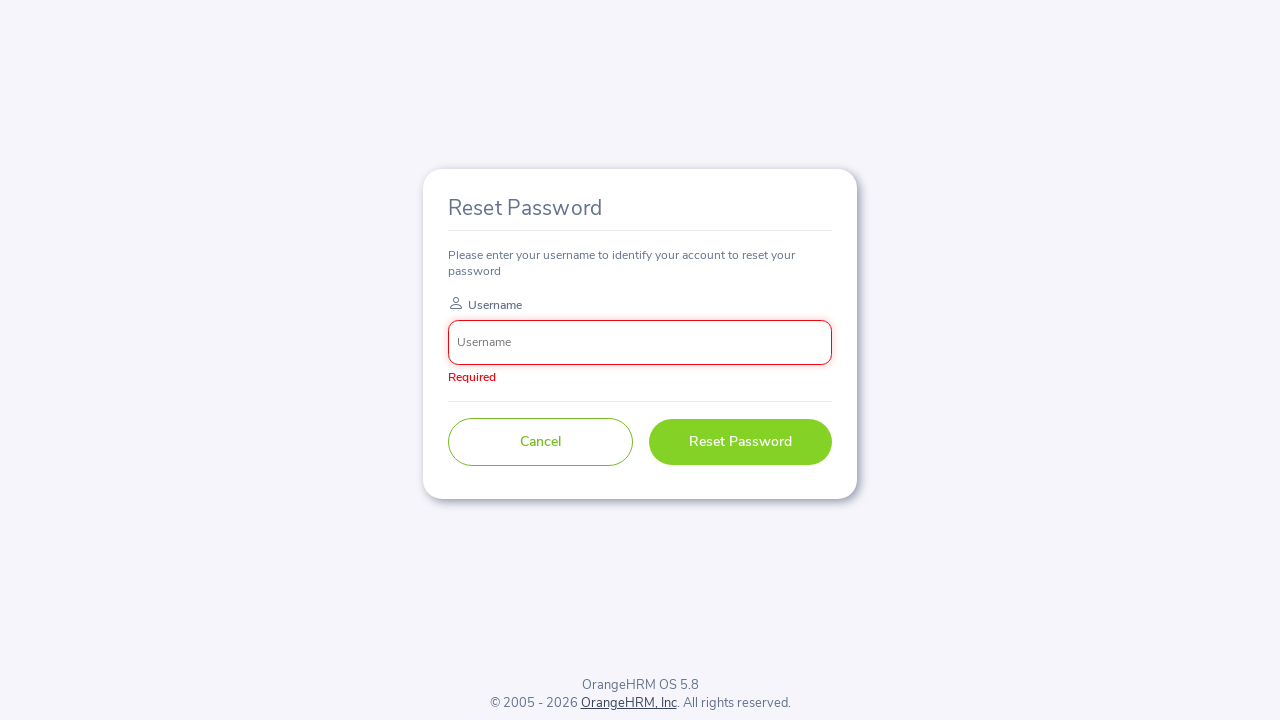

Located error message element
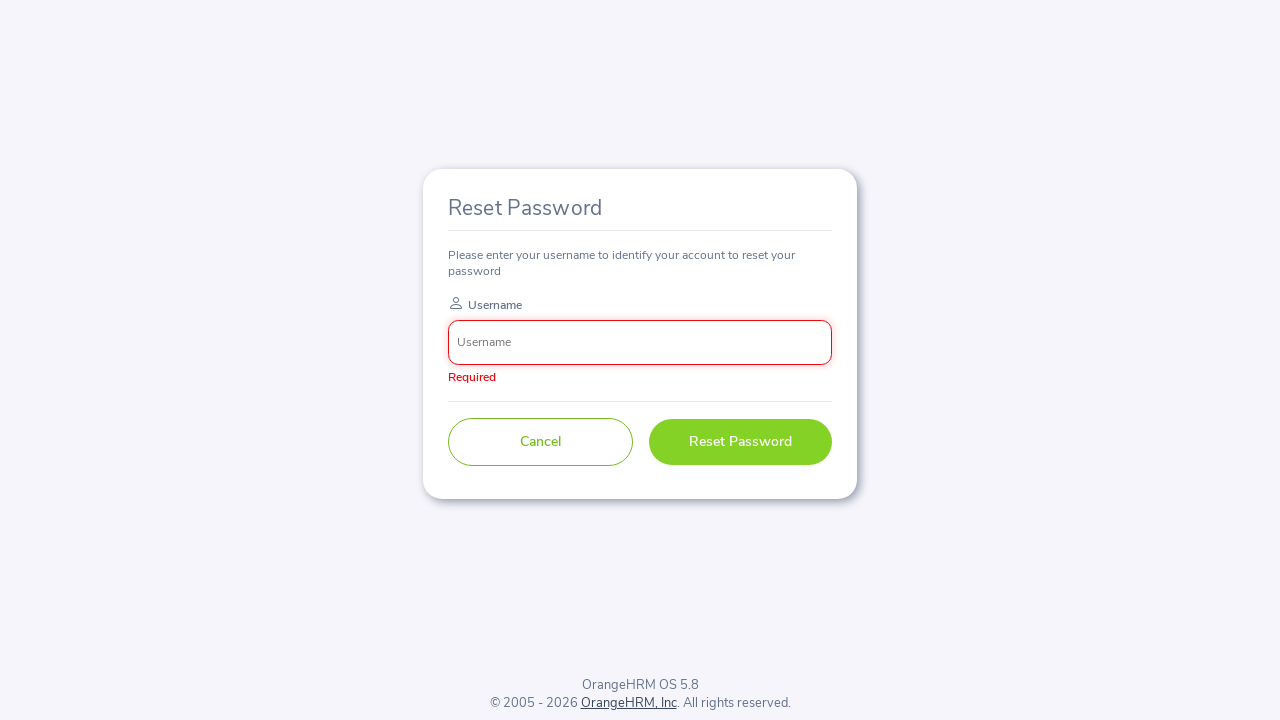

Verified 'Required' error message is displayed
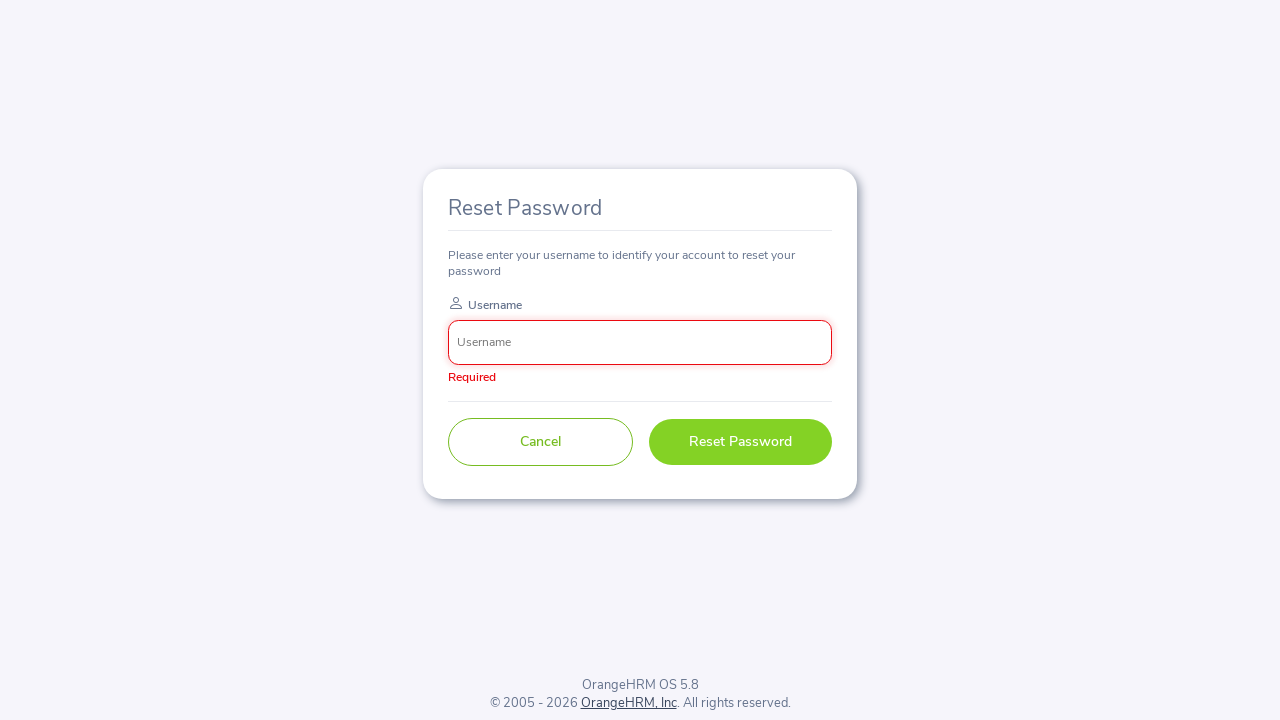

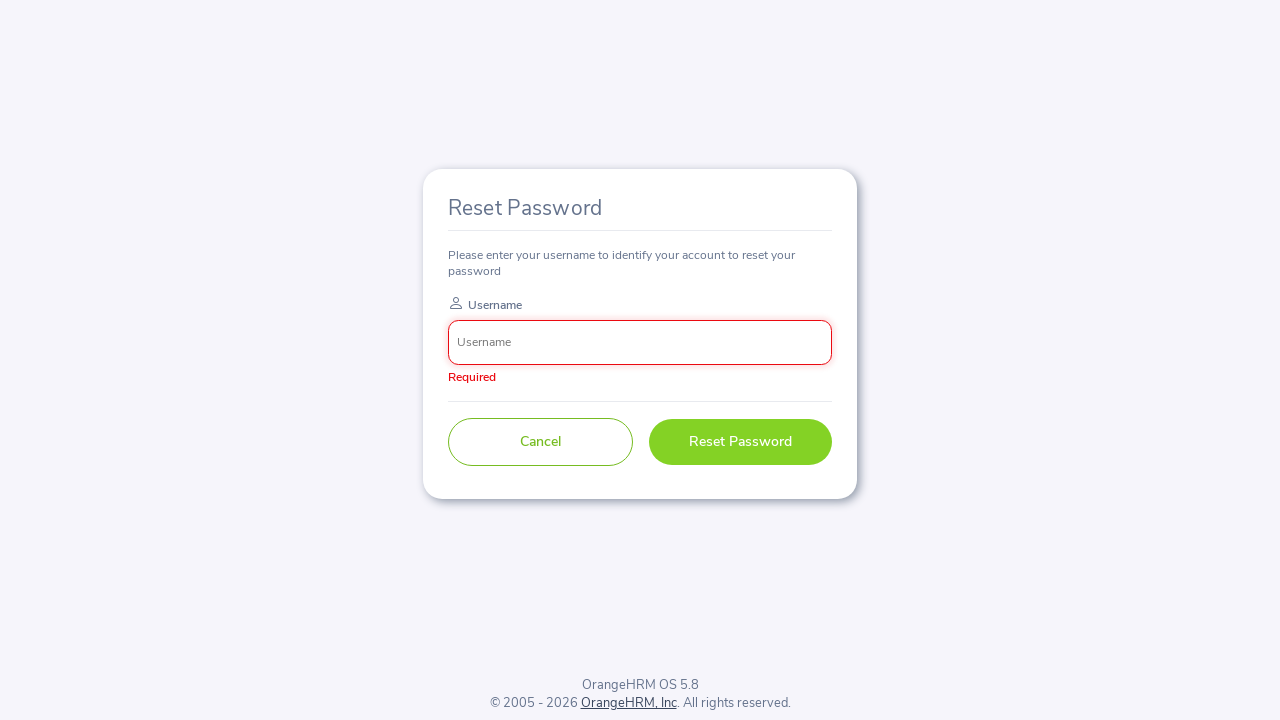